Tests form interaction by extracting a value from an image attribute, calculating a mathematical formula, filling the answer field, selecting checkbox and radio button options, and submitting the form.

Starting URL: http://suninjuly.github.io/get_attribute.html

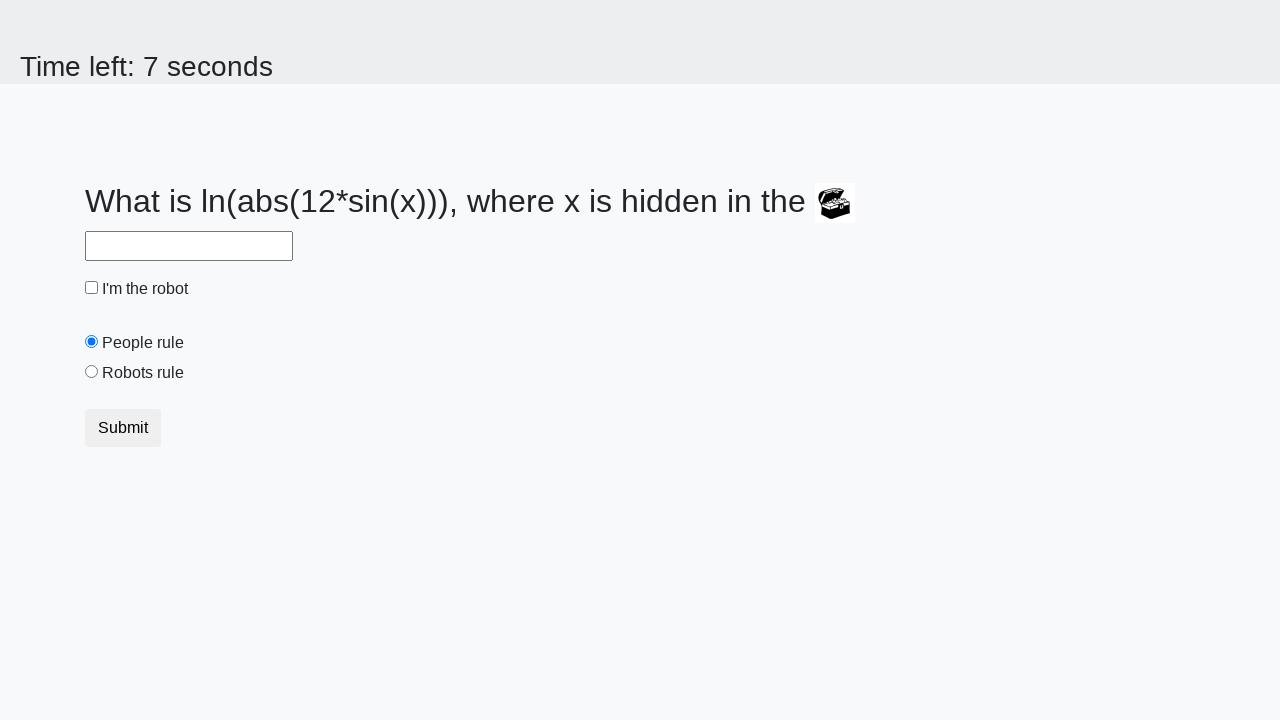

Located treasure image element
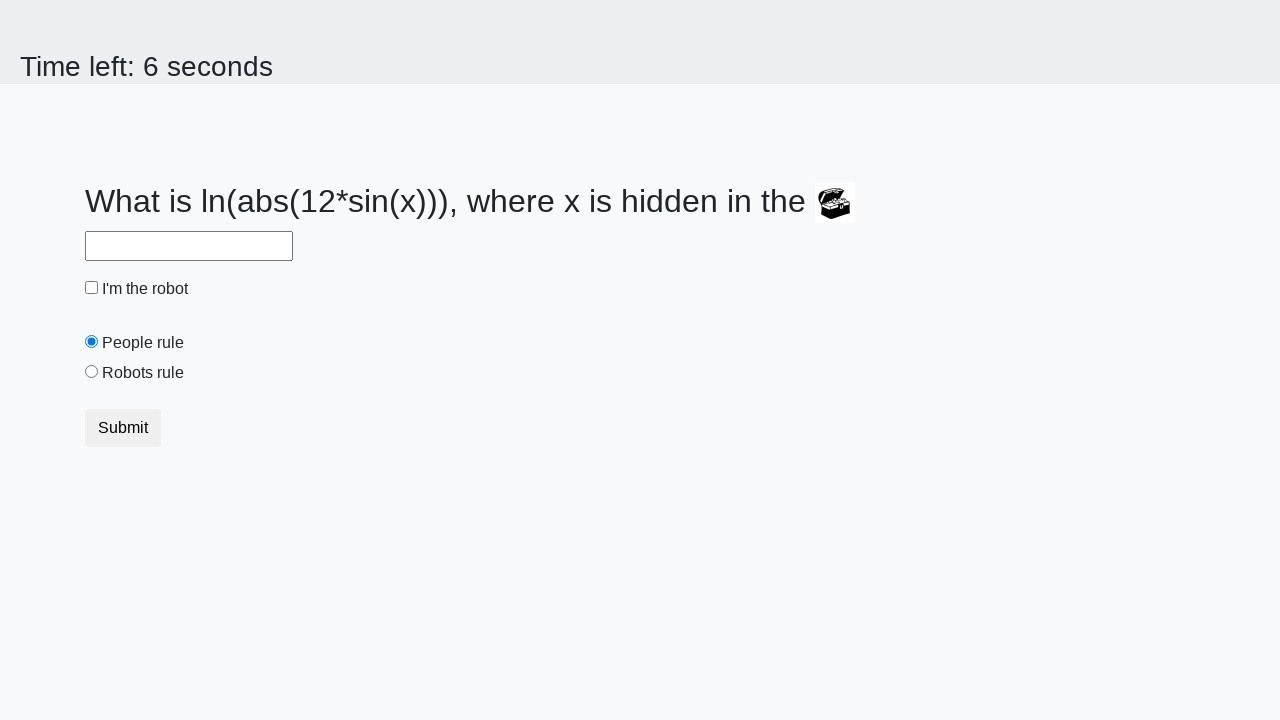

Extracted valuex attribute from image: 685
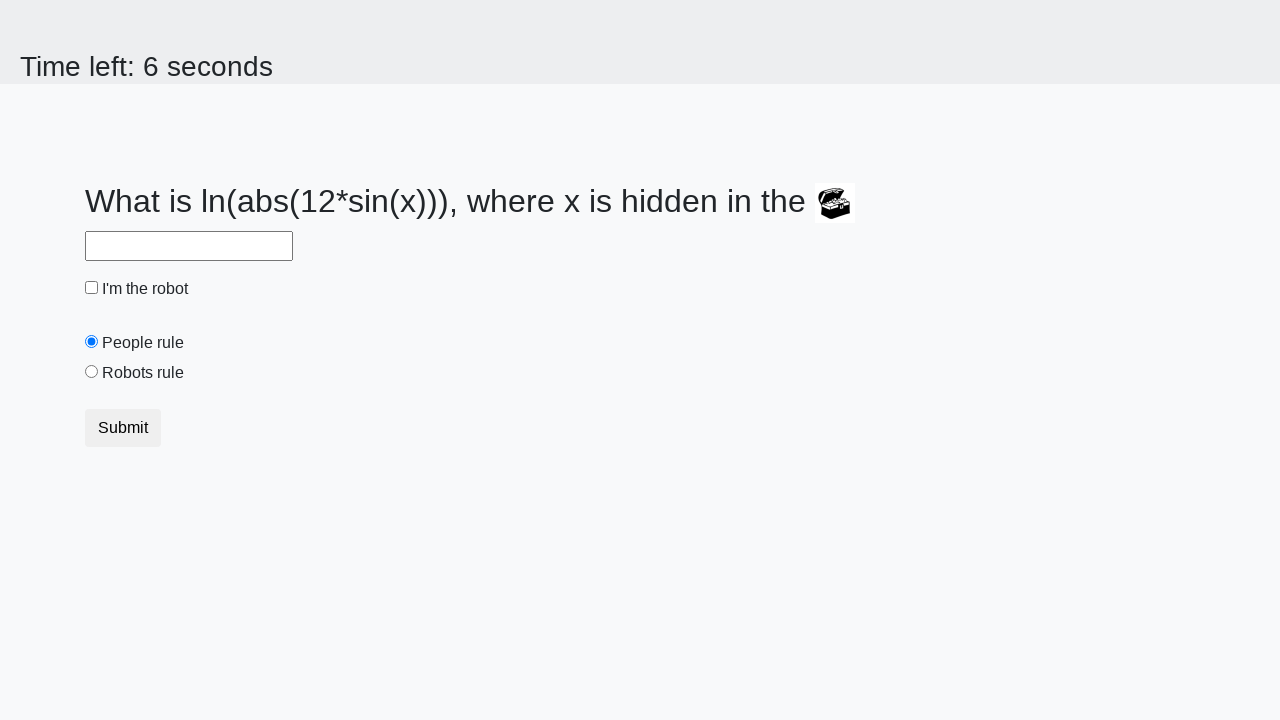

Calculated formula result: 0.4630659304169404
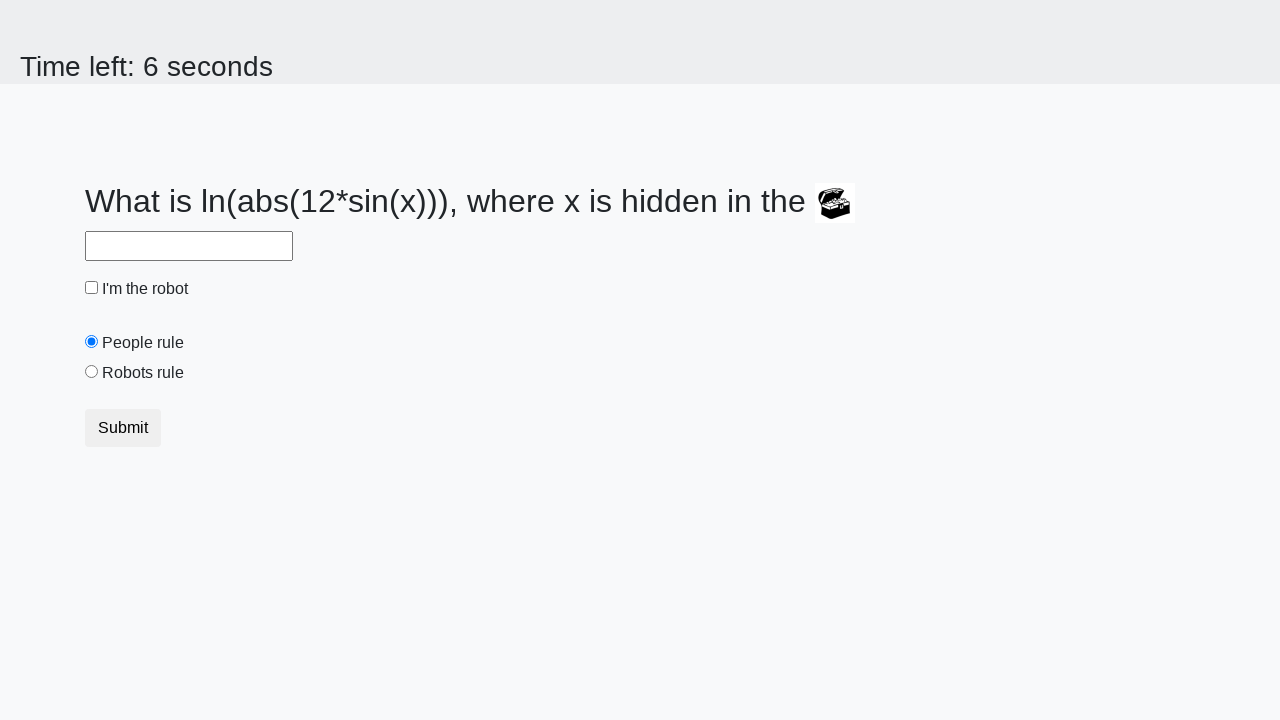

Filled answer field with calculated value: 0.4630659304169404 on #answer
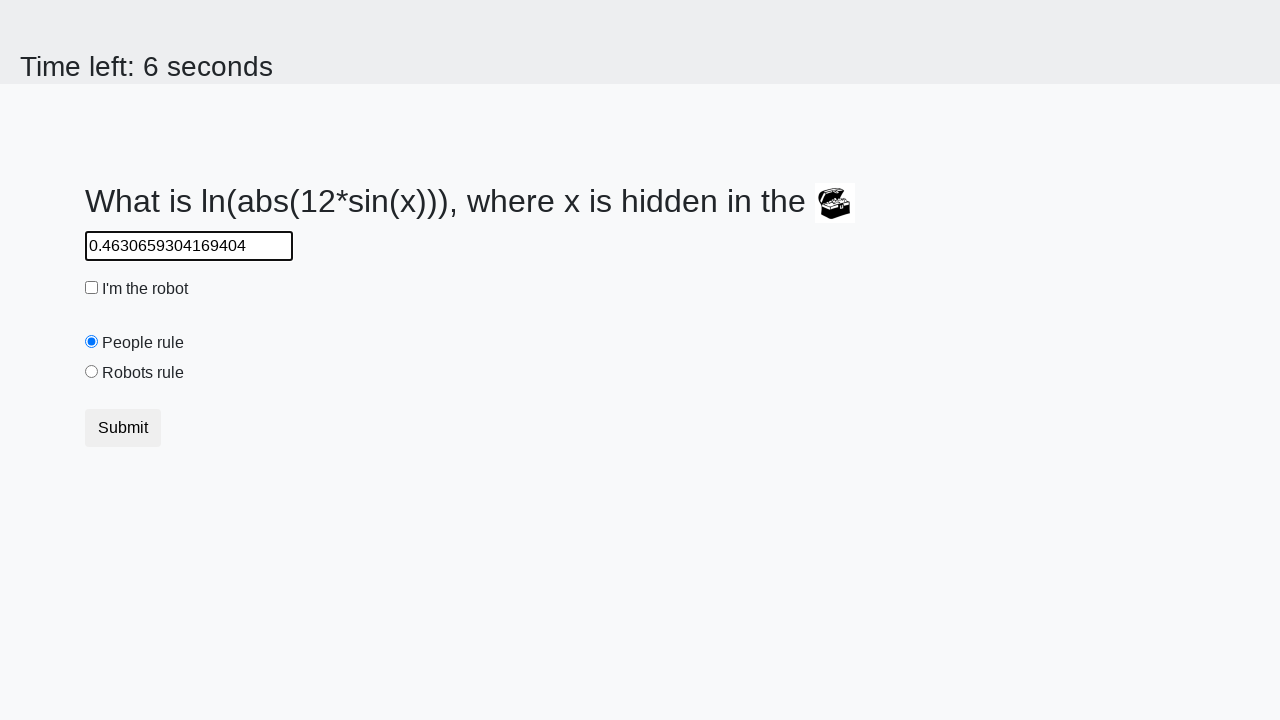

Clicked robot checkbox at (92, 288) on #robotCheckbox
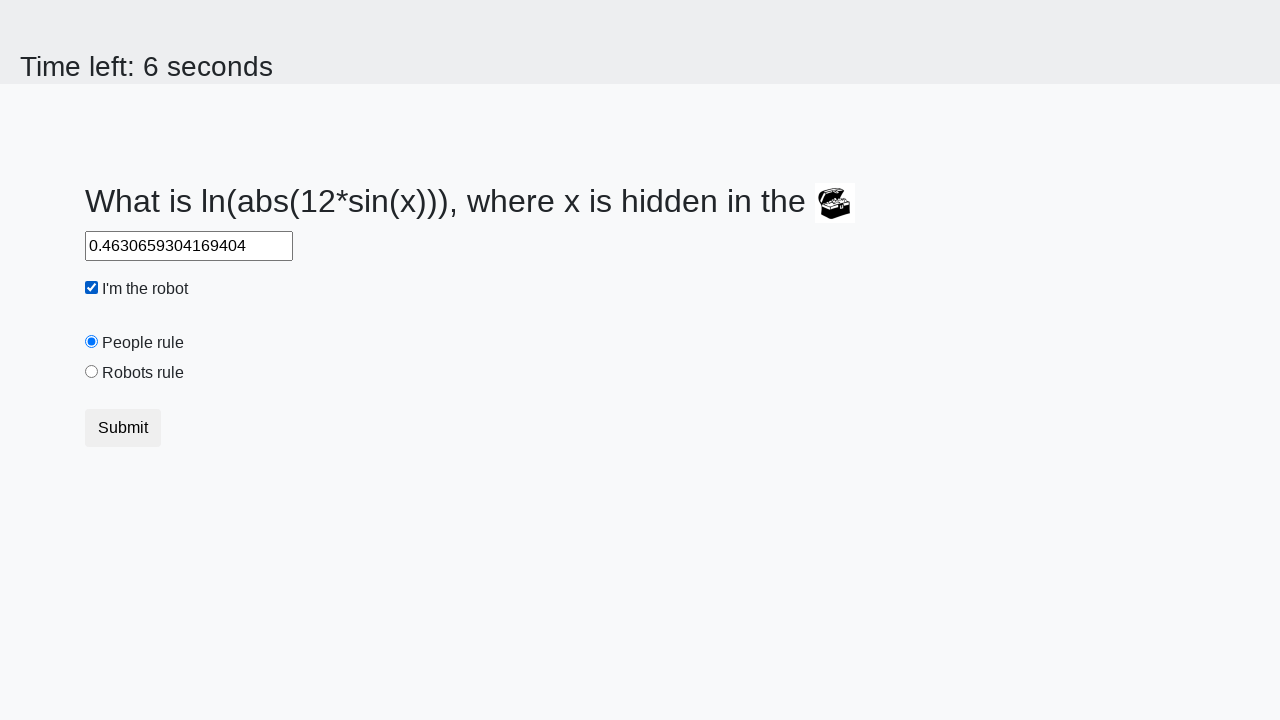

Clicked robots rule radio button at (92, 372) on #robotsRule
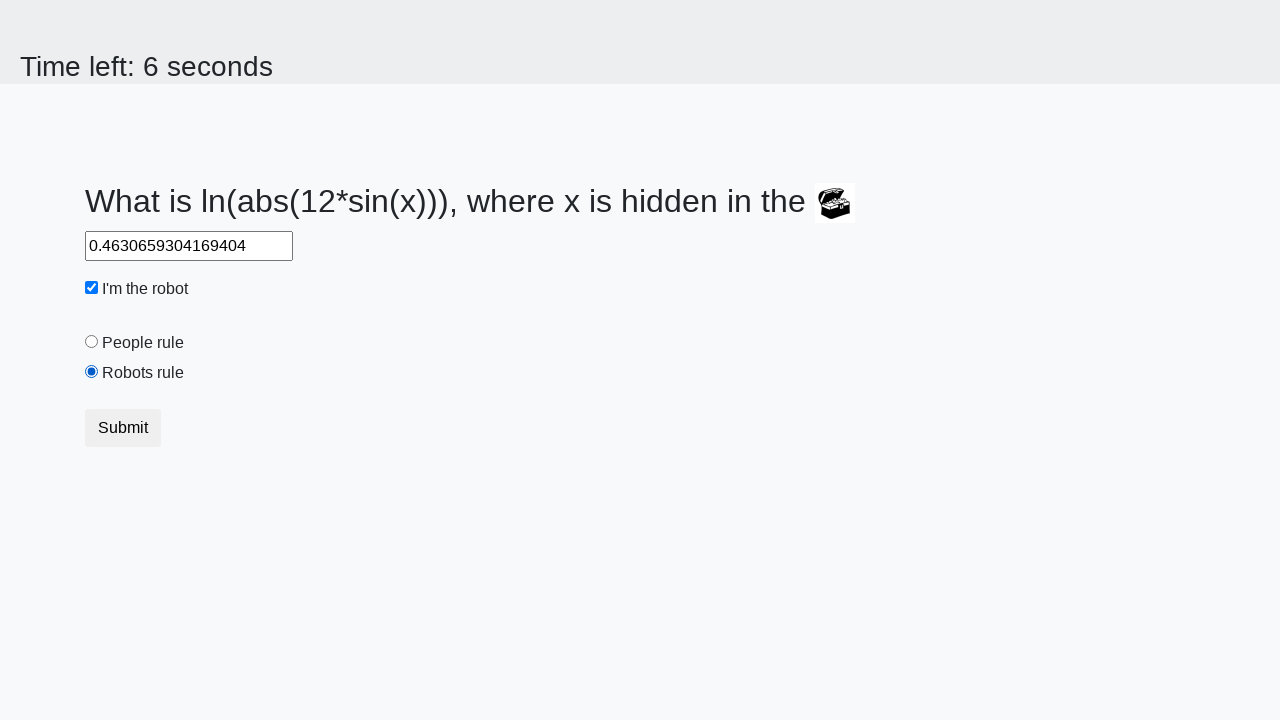

Clicked submit button to send form at (123, 428) on .btn-default
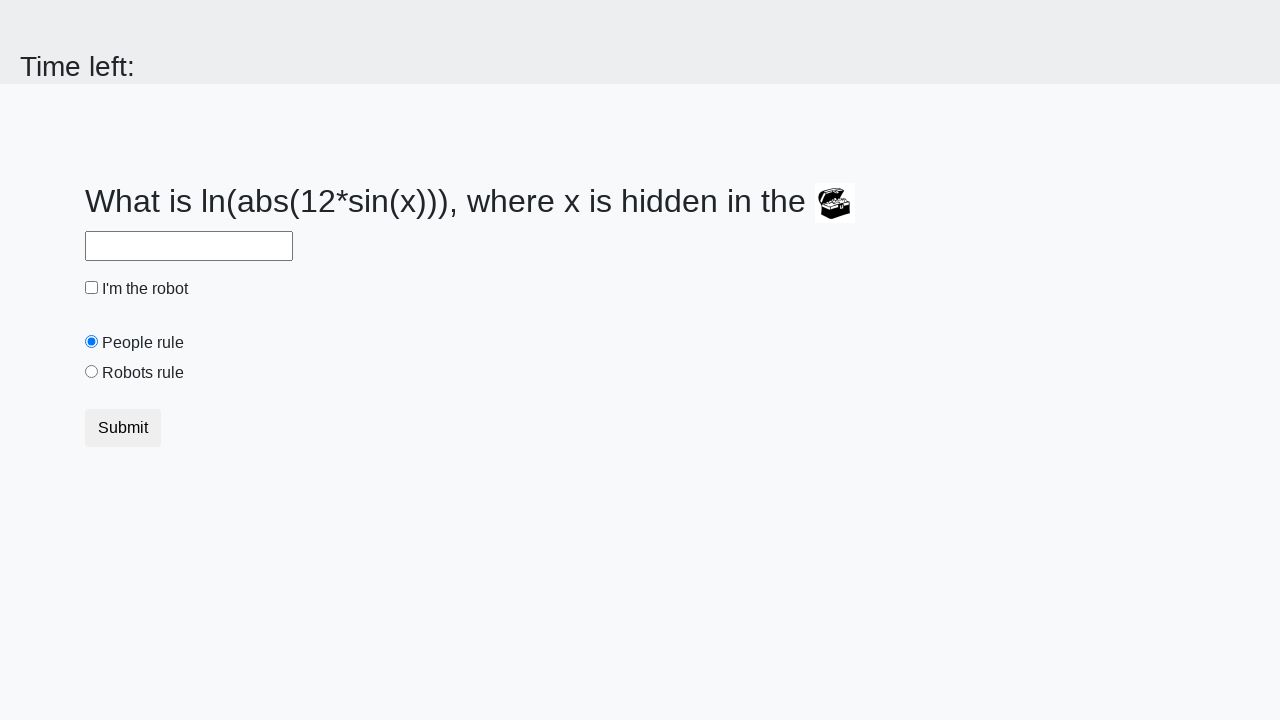

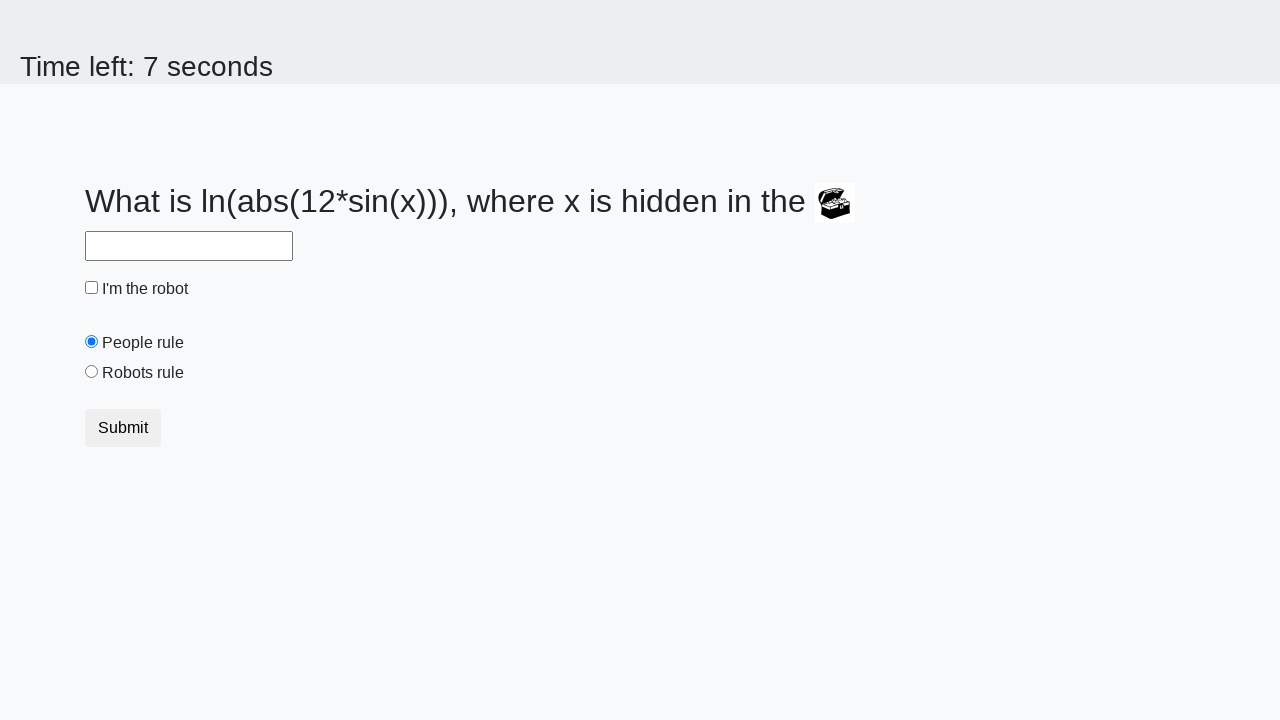